Tests JavaScript confirm dialog handling by triggering a confirmation popup and accepting it

Starting URL: https://sahitest.com/demo/confirmTest.htm

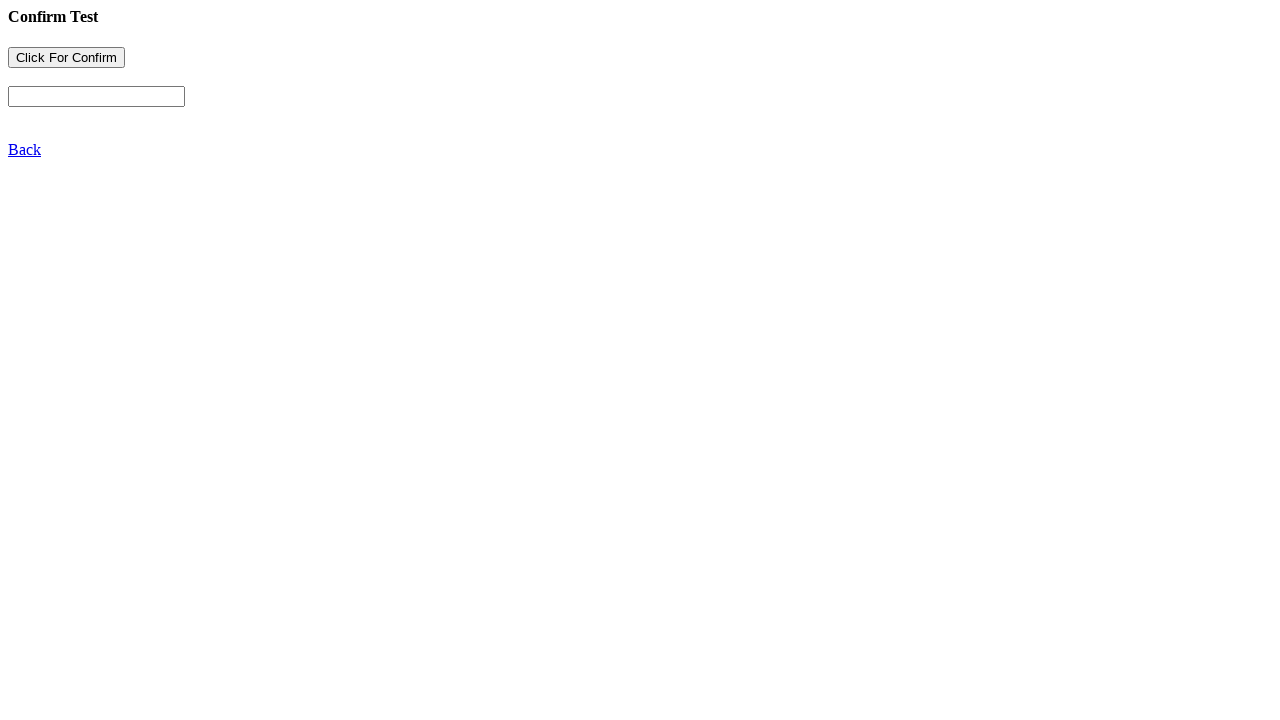

Clicked 'Click For Confirm' button to trigger confirmation dialog at (66, 58) on xpath=//input[@value="Click For Confirm"]
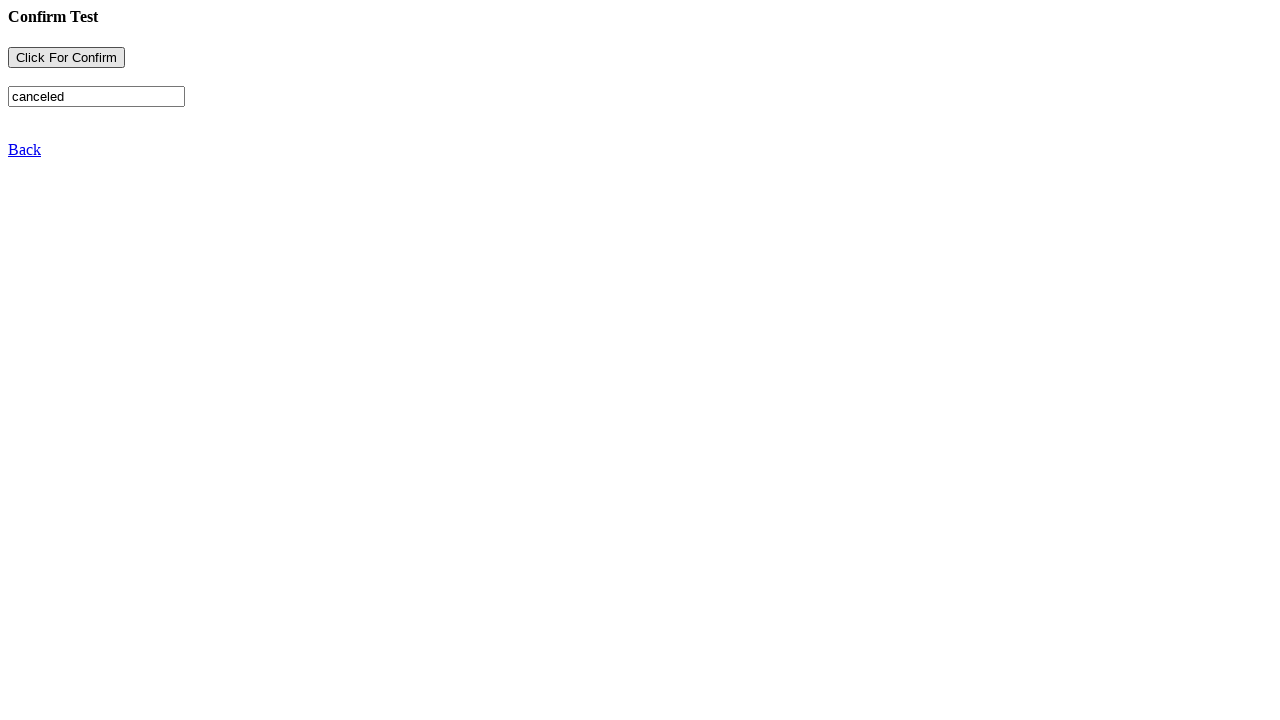

Set up dialog handler to accept confirm dialogs
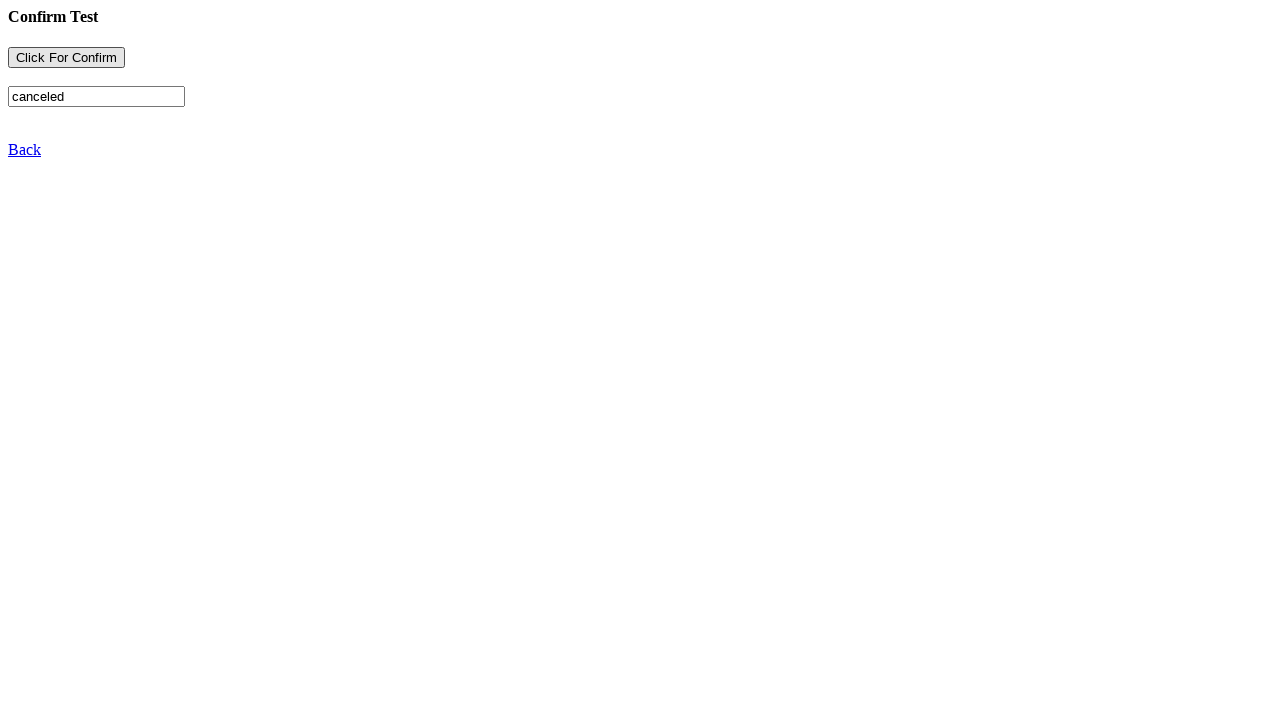

Clicked 'Click For Confirm' button again to trigger confirmation dialog with handler active at (66, 58) on xpath=//input[@value="Click For Confirm"]
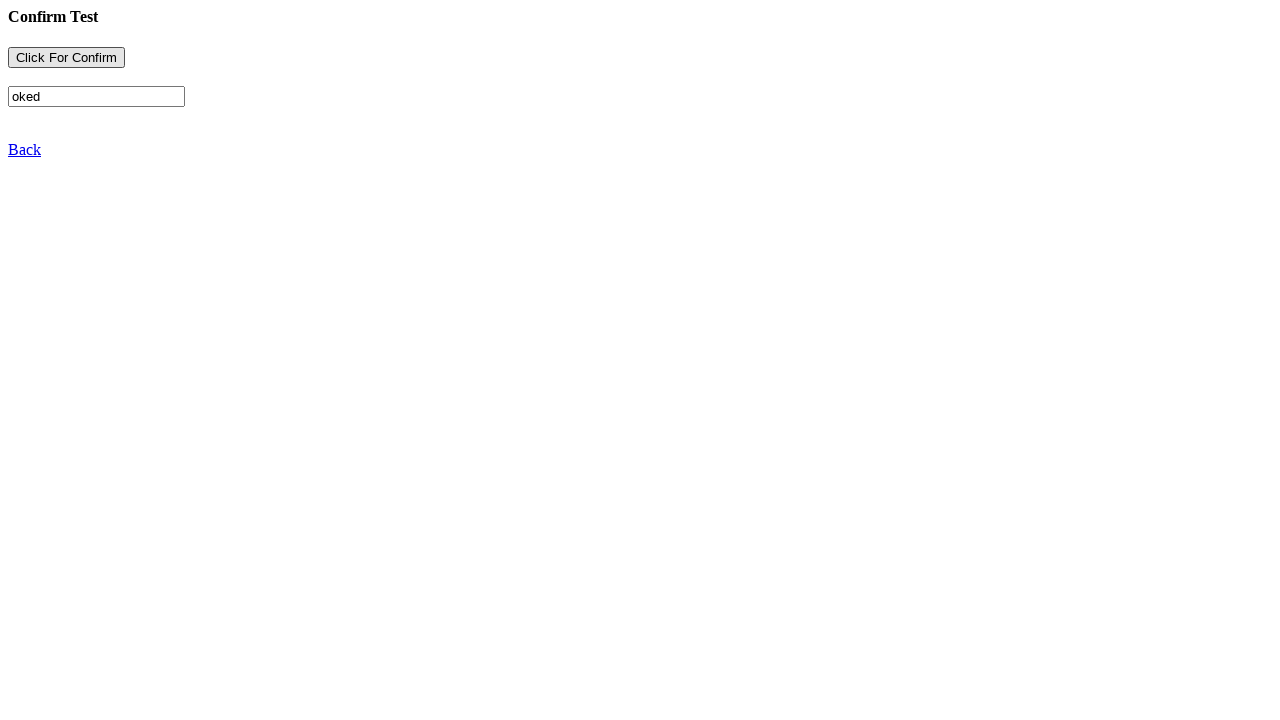

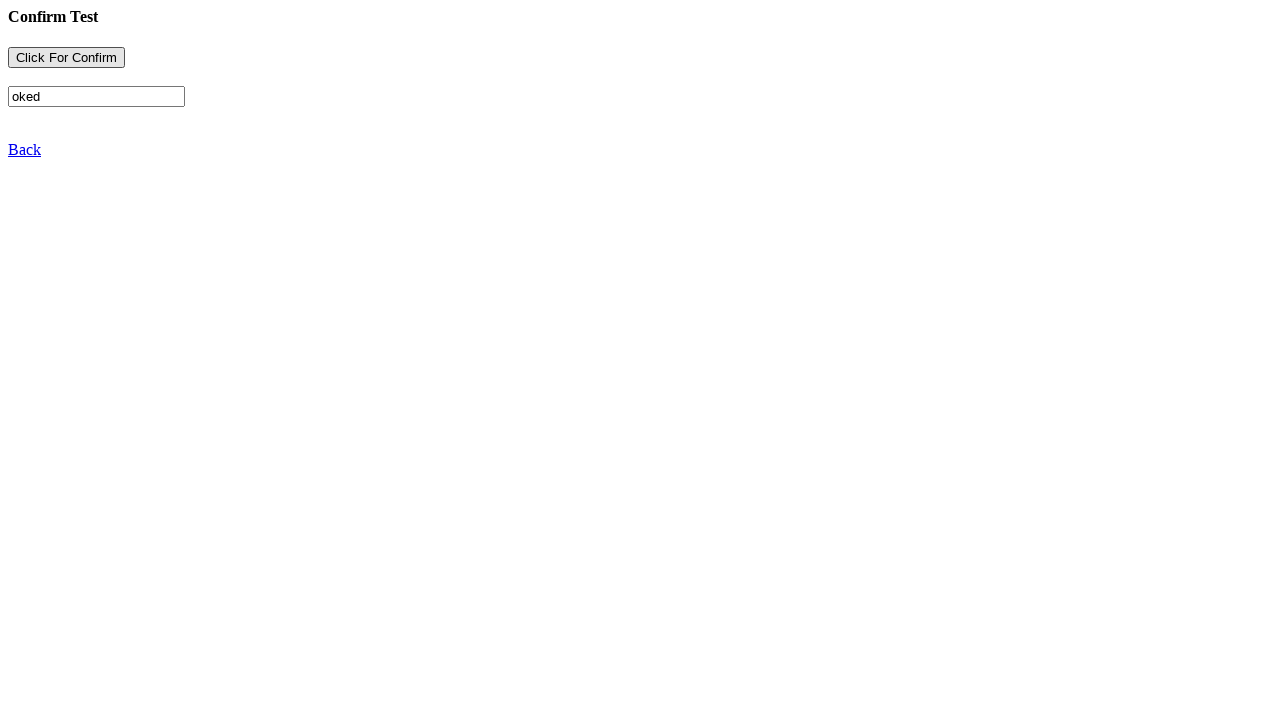